Tests jQuery UI Datepicker by navigating to the Datepicker demo, opening the date picker, advancing through months until December, and selecting the 31st day

Starting URL: https://jqueryui.com/droppable/

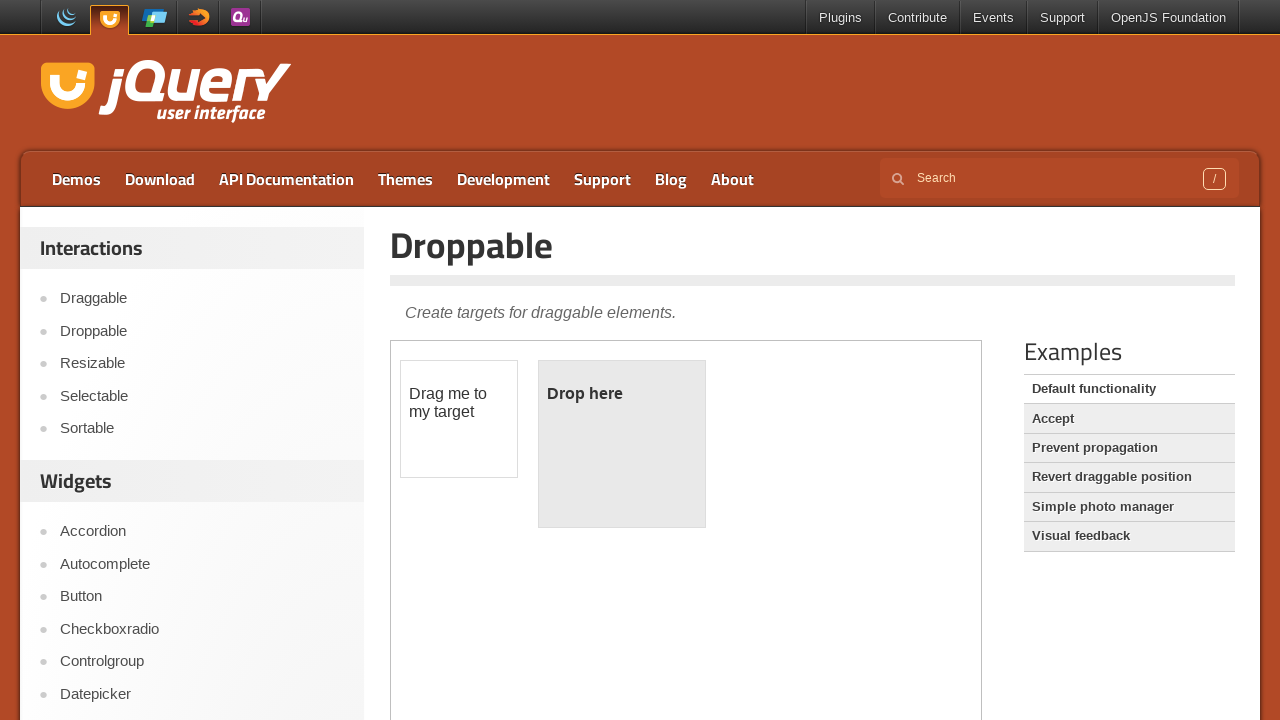

Clicked on Datepicker link in navigation at (202, 694) on xpath=//a[normalize-space()='Datepicker']
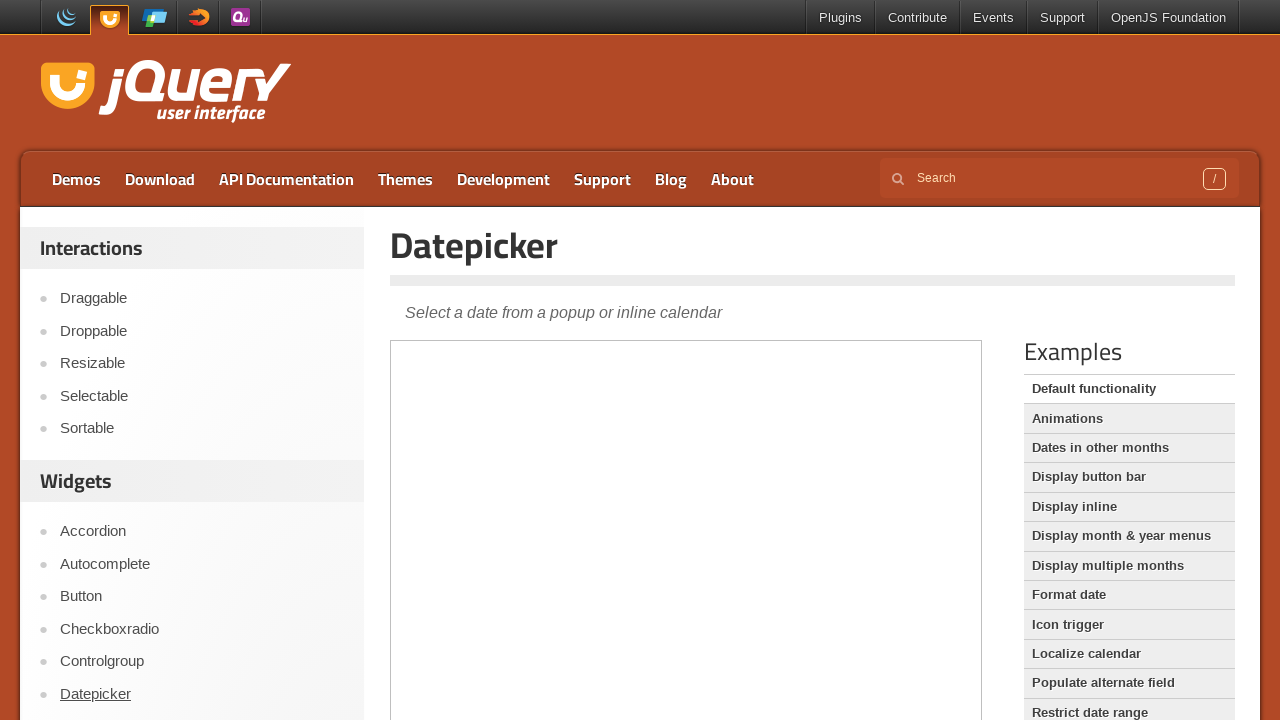

Located demo iframe
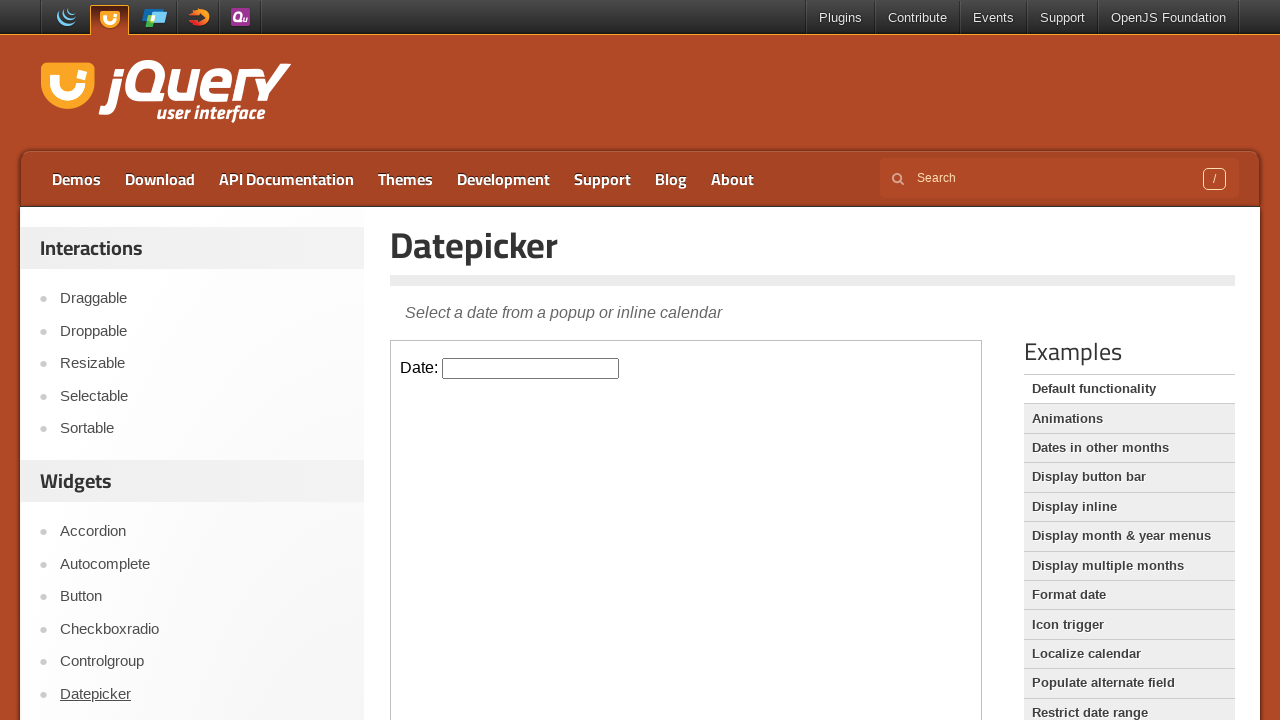

Clicked on datepicker input to open calendar at (531, 368) on .demo-frame >> internal:control=enter-frame >> #datepicker
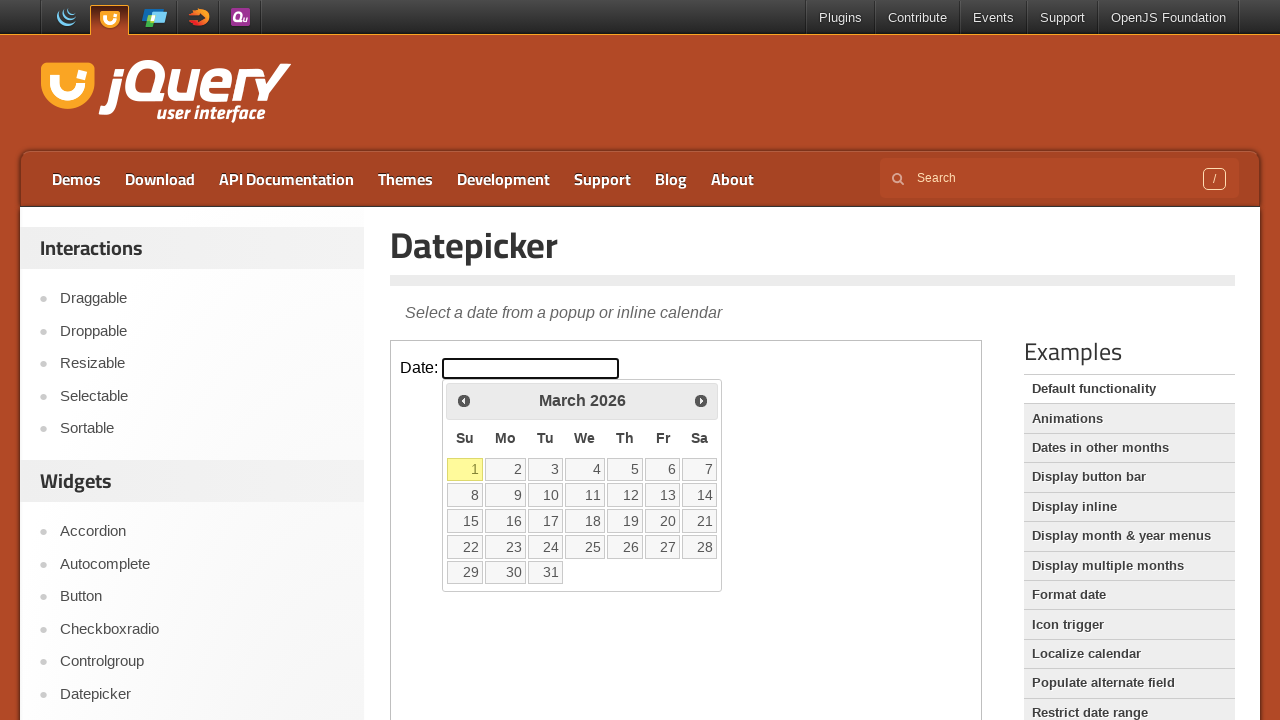

Clicked forward button to navigate to next month (iteration 1) at (701, 400) on .demo-frame >> internal:control=enter-frame >> .ui-icon.ui-icon-circle-triangle-
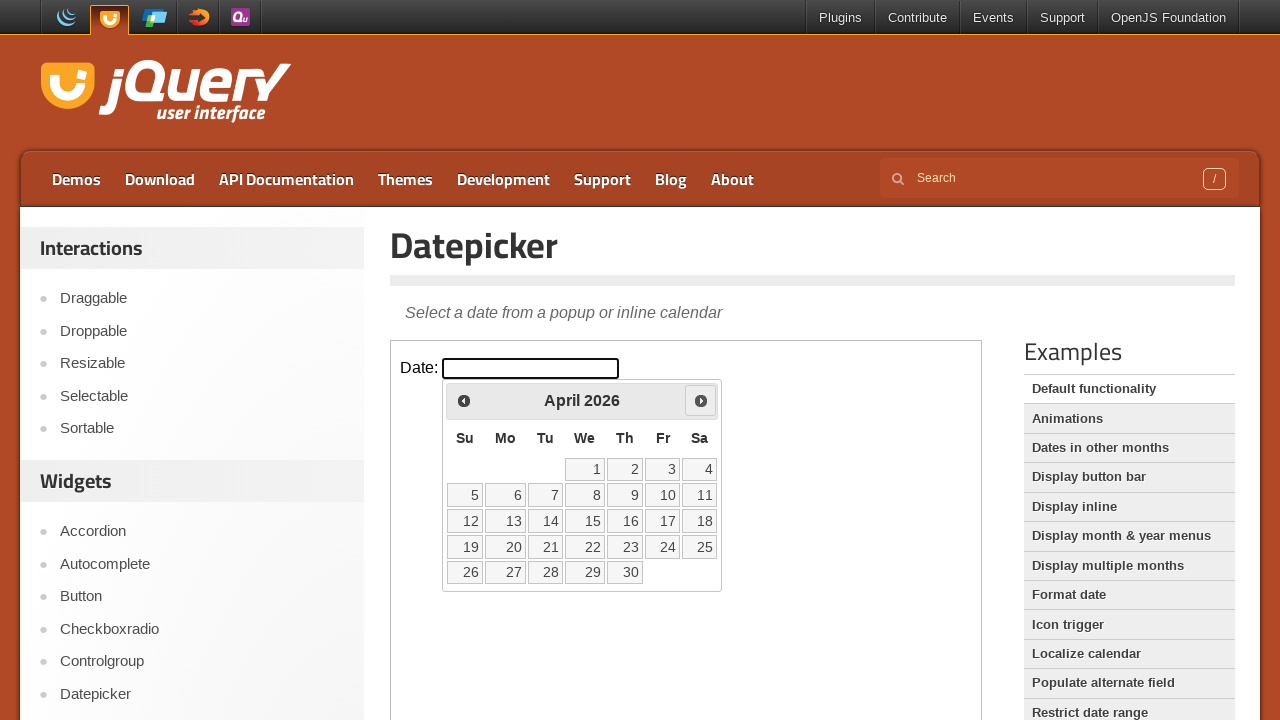

Clicked forward button to navigate to next month (iteration 2) at (701, 400) on .demo-frame >> internal:control=enter-frame >> .ui-icon.ui-icon-circle-triangle-
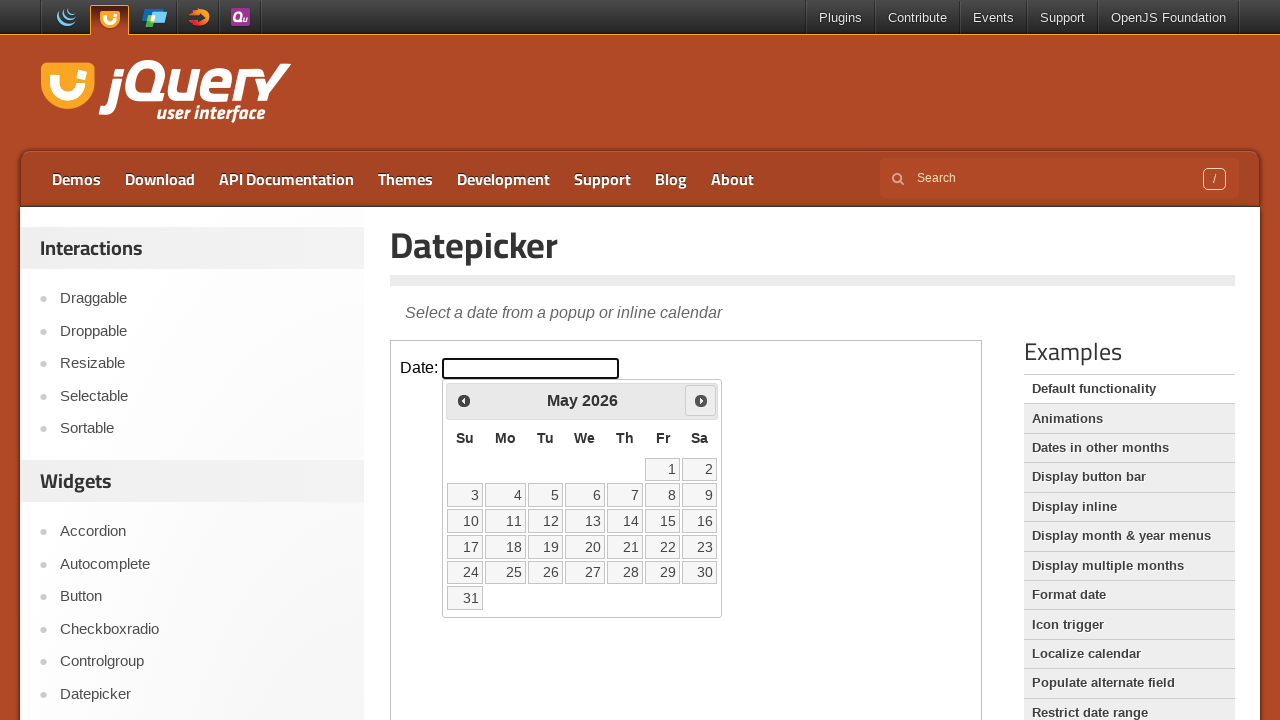

Clicked forward button to navigate to next month (iteration 3) at (701, 400) on .demo-frame >> internal:control=enter-frame >> .ui-icon.ui-icon-circle-triangle-
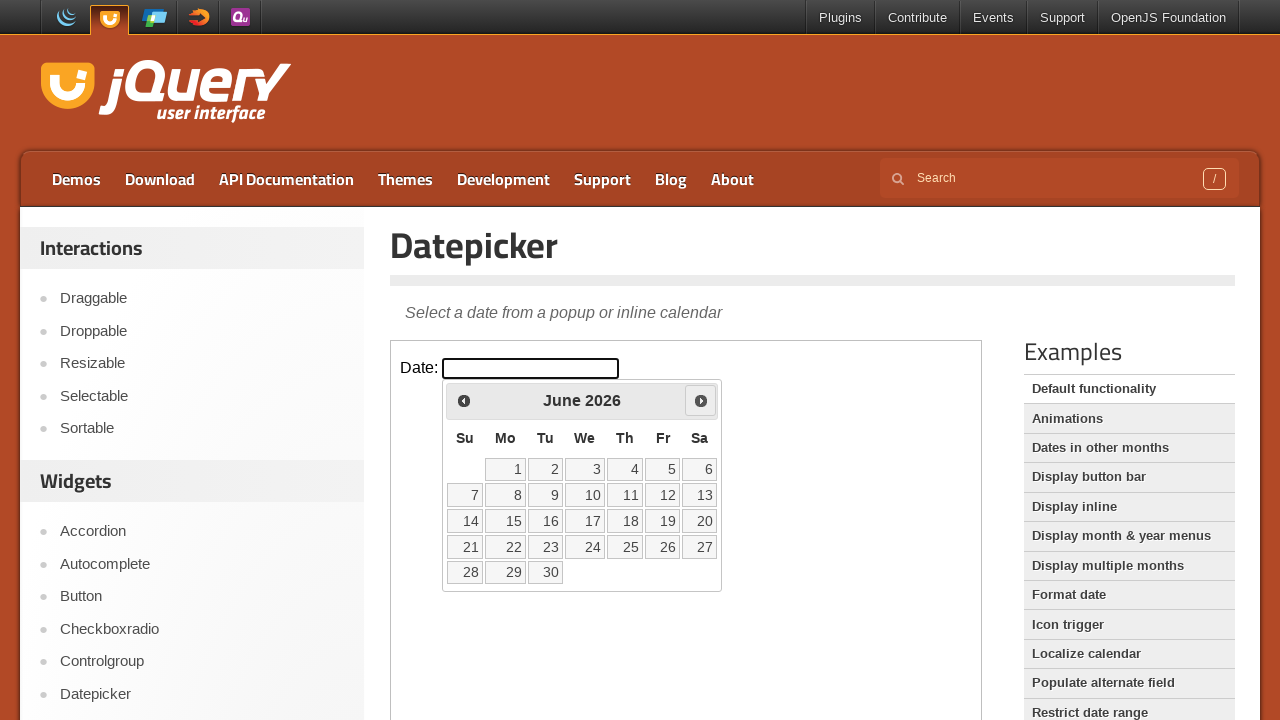

Clicked forward button to navigate to next month (iteration 4) at (701, 400) on .demo-frame >> internal:control=enter-frame >> .ui-icon.ui-icon-circle-triangle-
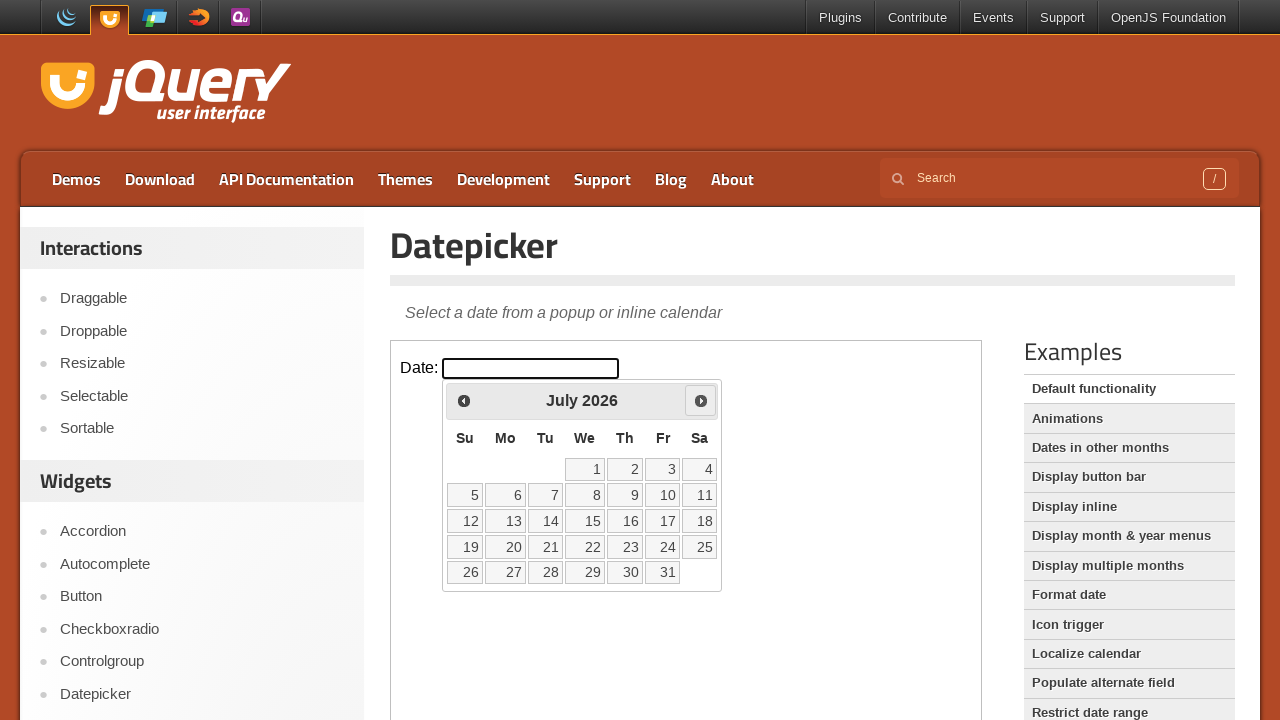

Clicked forward button to navigate to next month (iteration 5) at (701, 400) on .demo-frame >> internal:control=enter-frame >> .ui-icon.ui-icon-circle-triangle-
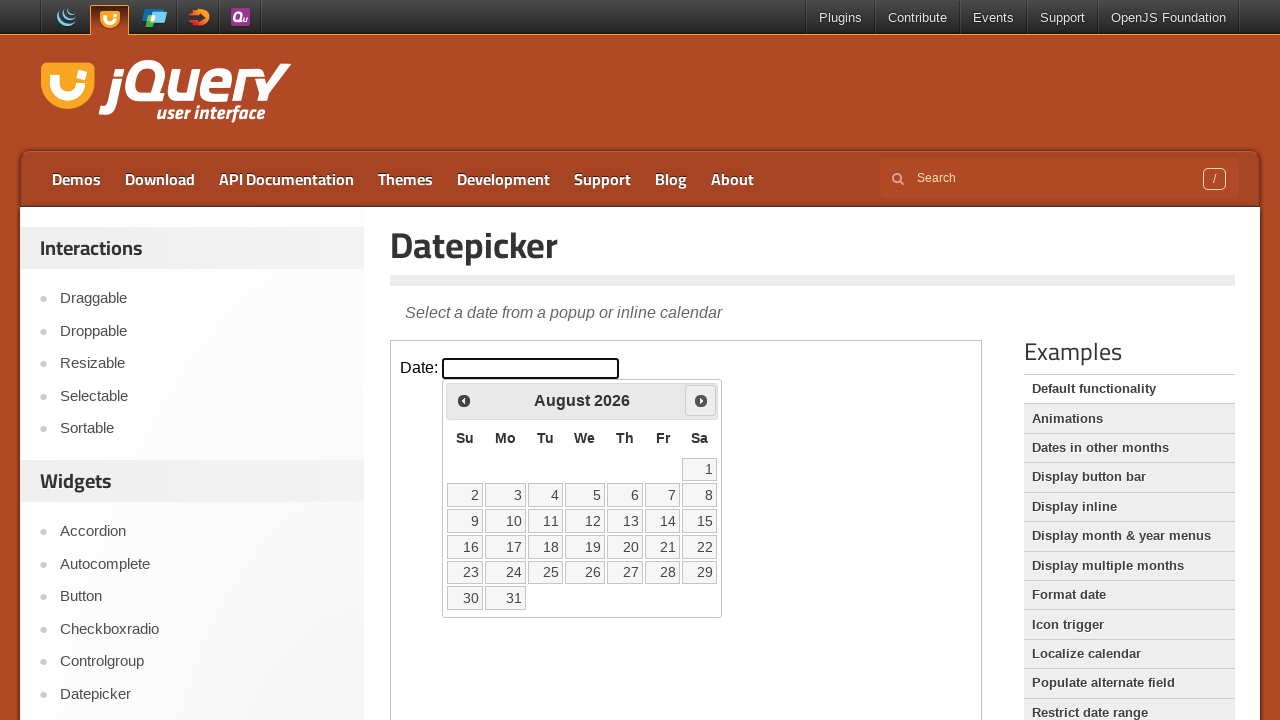

Clicked forward button to navigate to next month (iteration 6) at (701, 400) on .demo-frame >> internal:control=enter-frame >> .ui-icon.ui-icon-circle-triangle-
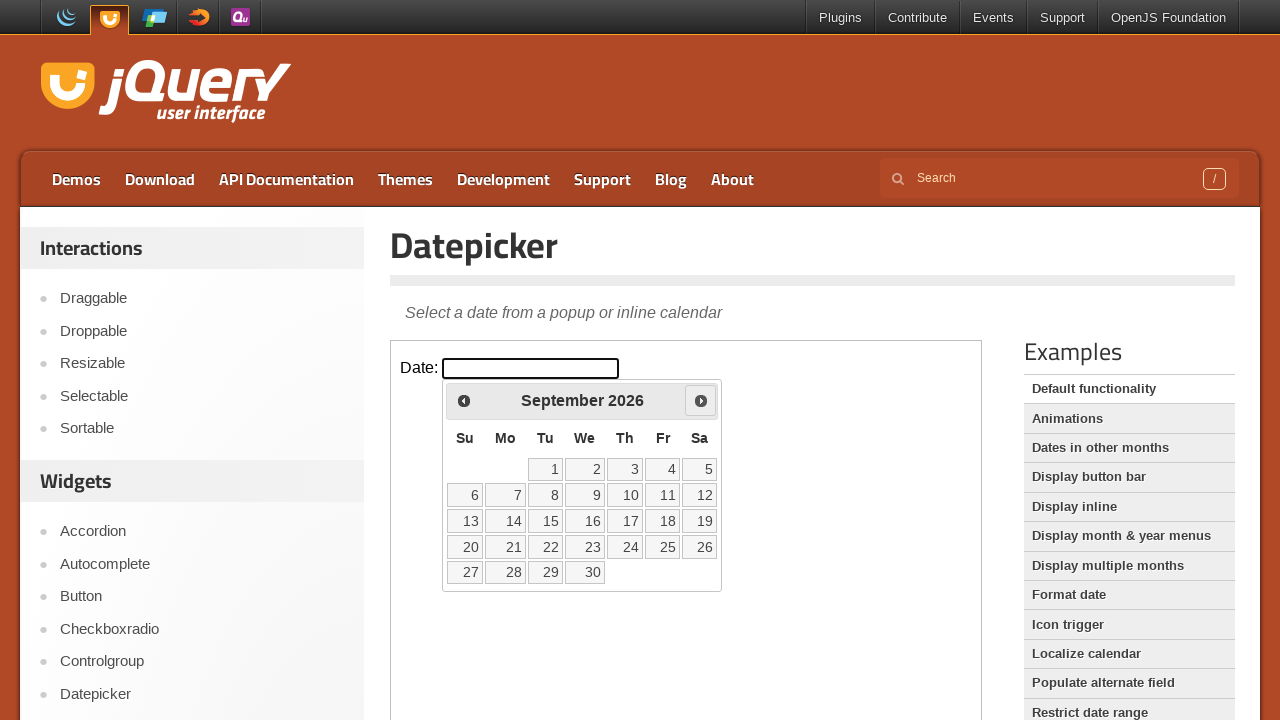

Clicked forward button to navigate to next month (iteration 7) at (701, 400) on .demo-frame >> internal:control=enter-frame >> .ui-icon.ui-icon-circle-triangle-
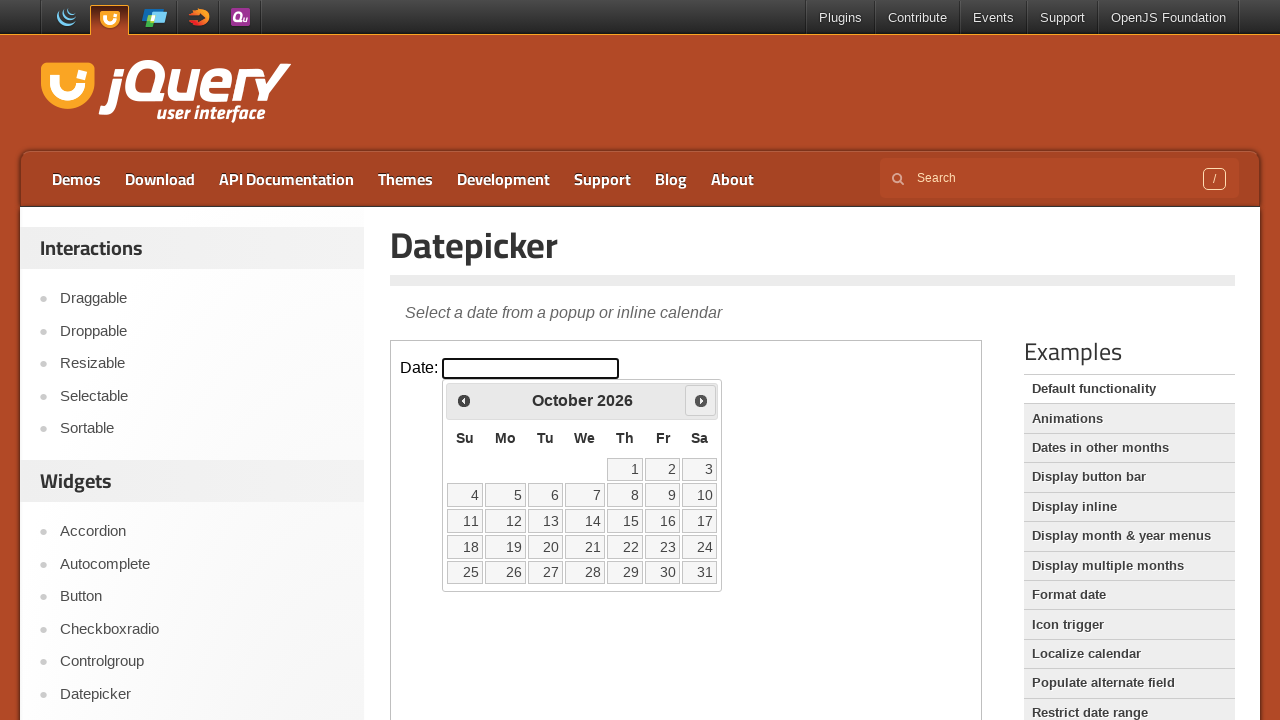

Clicked forward button to navigate to next month (iteration 8) at (701, 400) on .demo-frame >> internal:control=enter-frame >> .ui-icon.ui-icon-circle-triangle-
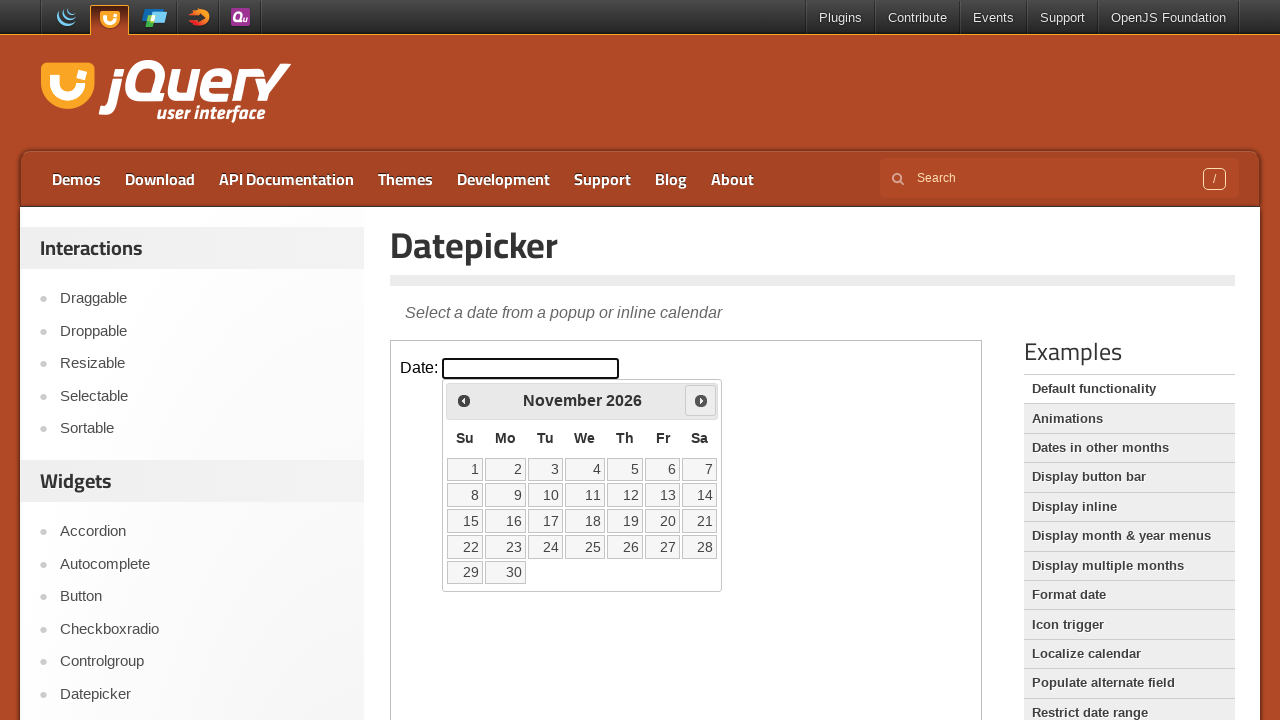

Clicked forward button to navigate to next month (iteration 9) at (701, 400) on .demo-frame >> internal:control=enter-frame >> .ui-icon.ui-icon-circle-triangle-
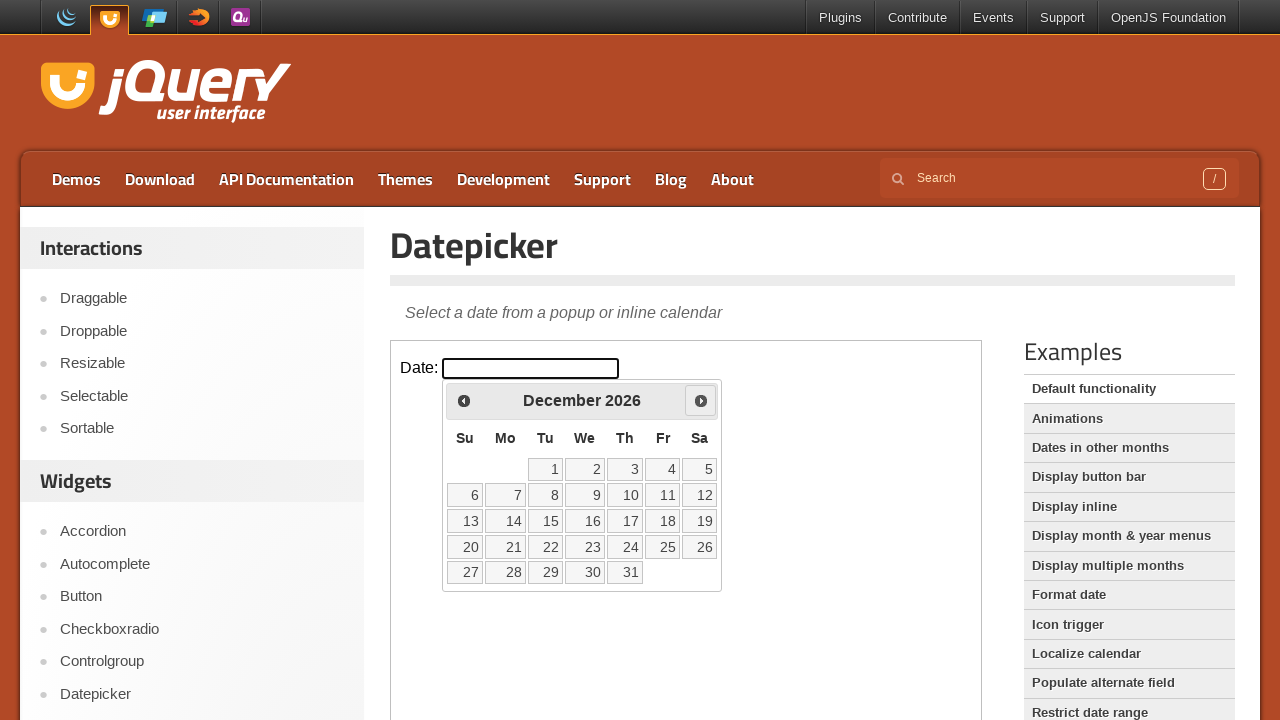

Reached December and selected day 31 at (625, 572) on .demo-frame >> internal:control=enter-frame >> [data-date='31']
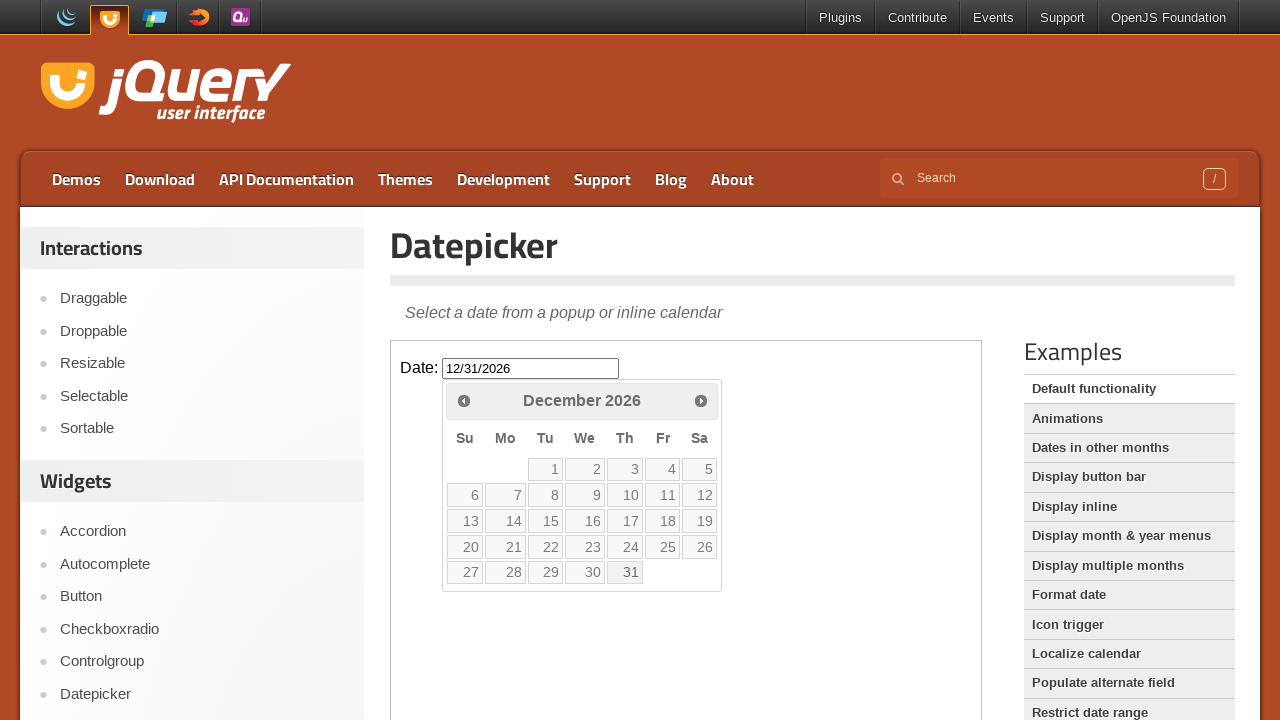

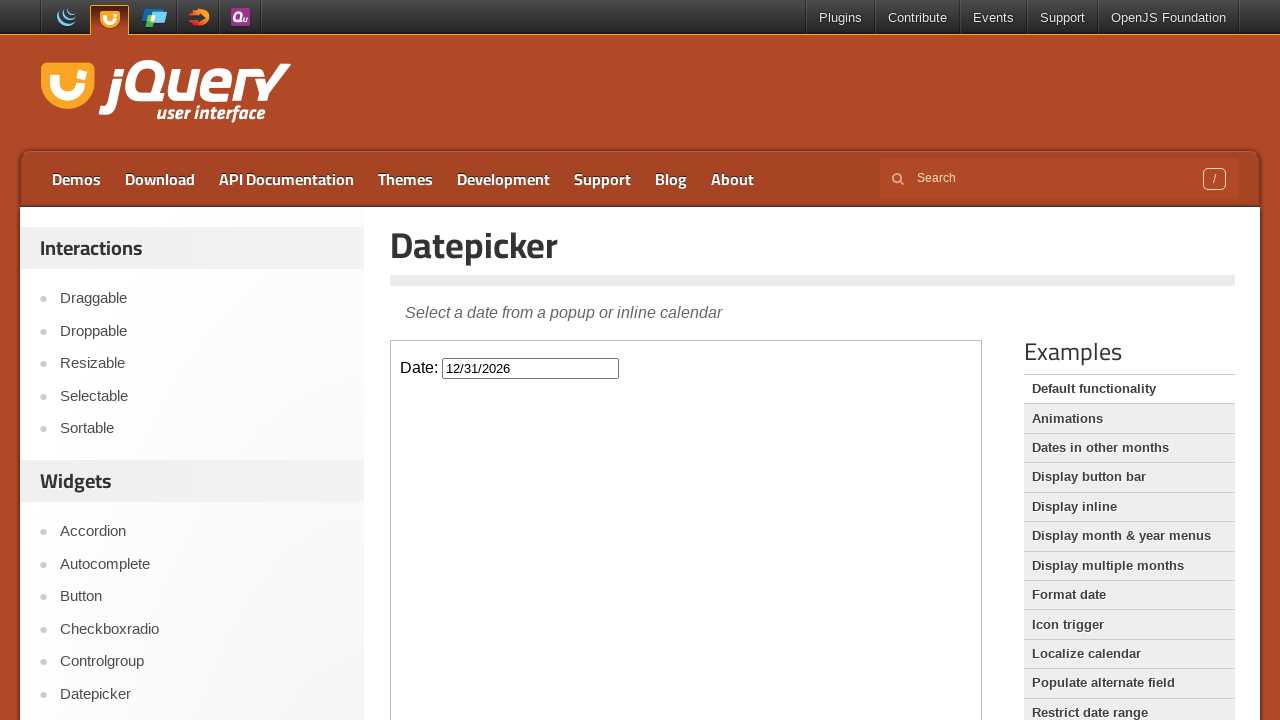